Tests that the browser back button works correctly with filter navigation

Starting URL: https://demo.playwright.dev/todomvc

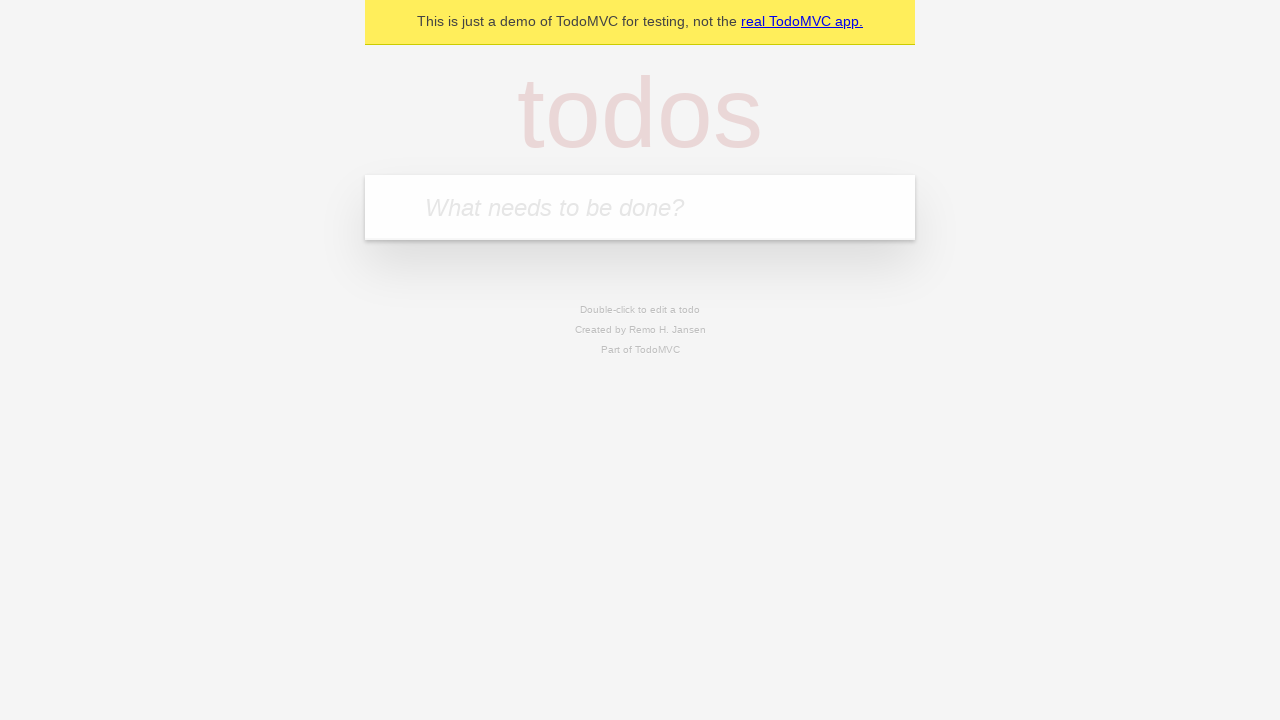

Filled todo input with 'buy some cheese' on internal:attr=[placeholder="What needs to be done?"i]
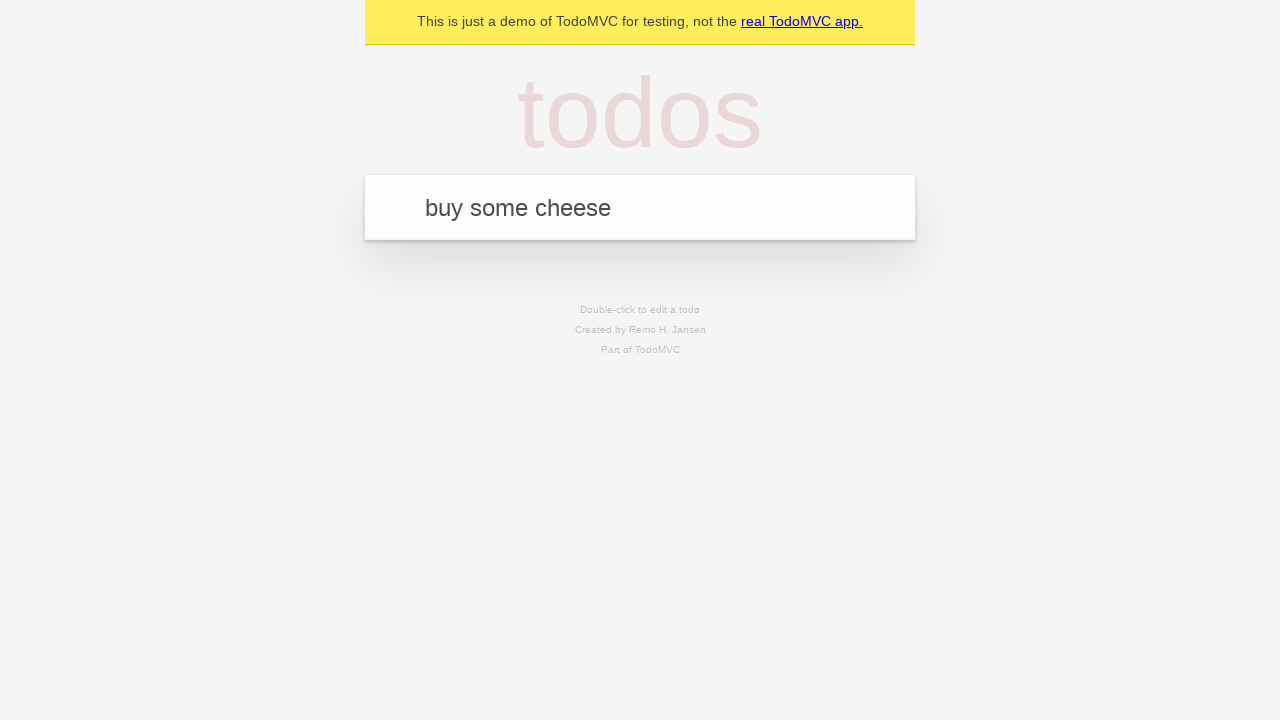

Pressed Enter to create todo 'buy some cheese' on internal:attr=[placeholder="What needs to be done?"i]
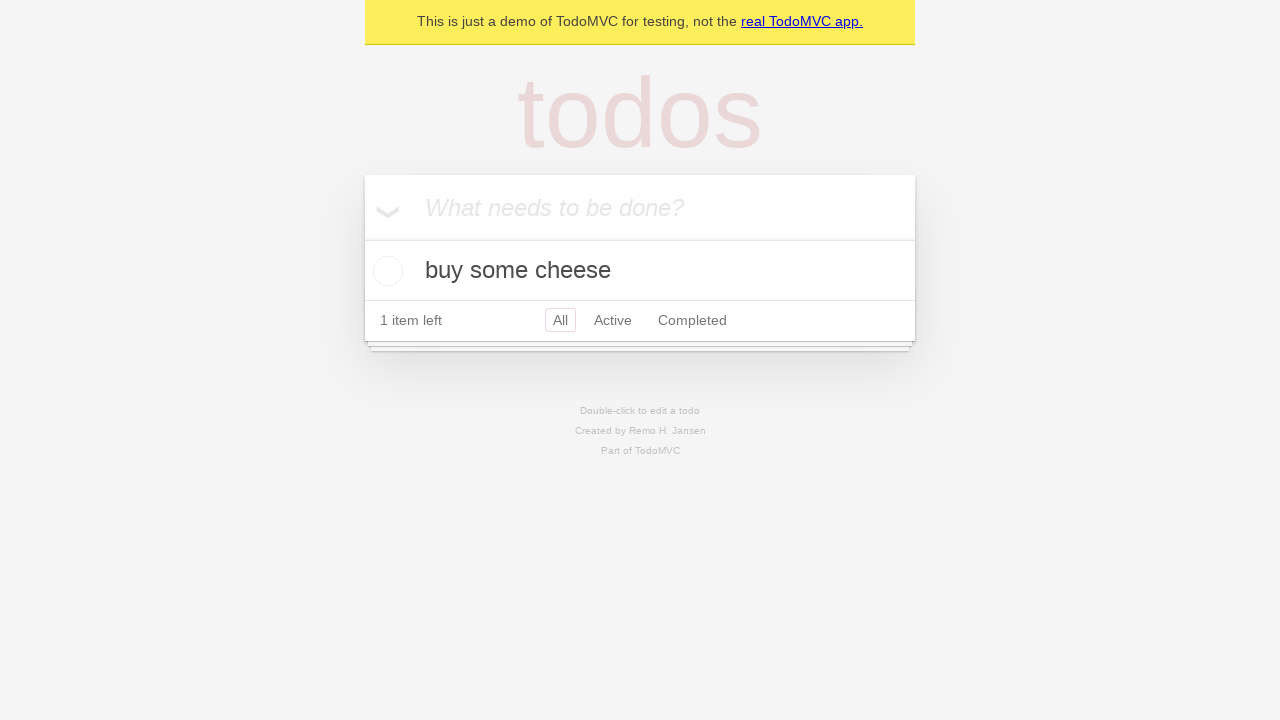

Filled todo input with 'feed the cat' on internal:attr=[placeholder="What needs to be done?"i]
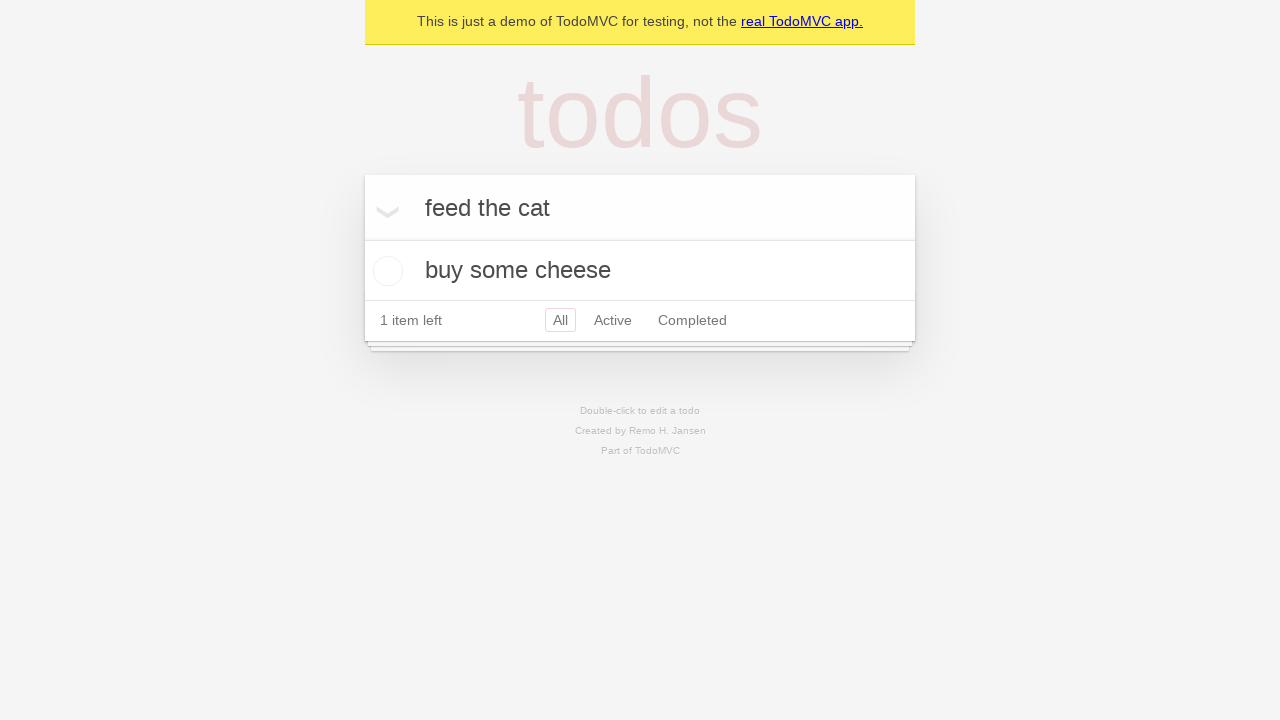

Pressed Enter to create todo 'feed the cat' on internal:attr=[placeholder="What needs to be done?"i]
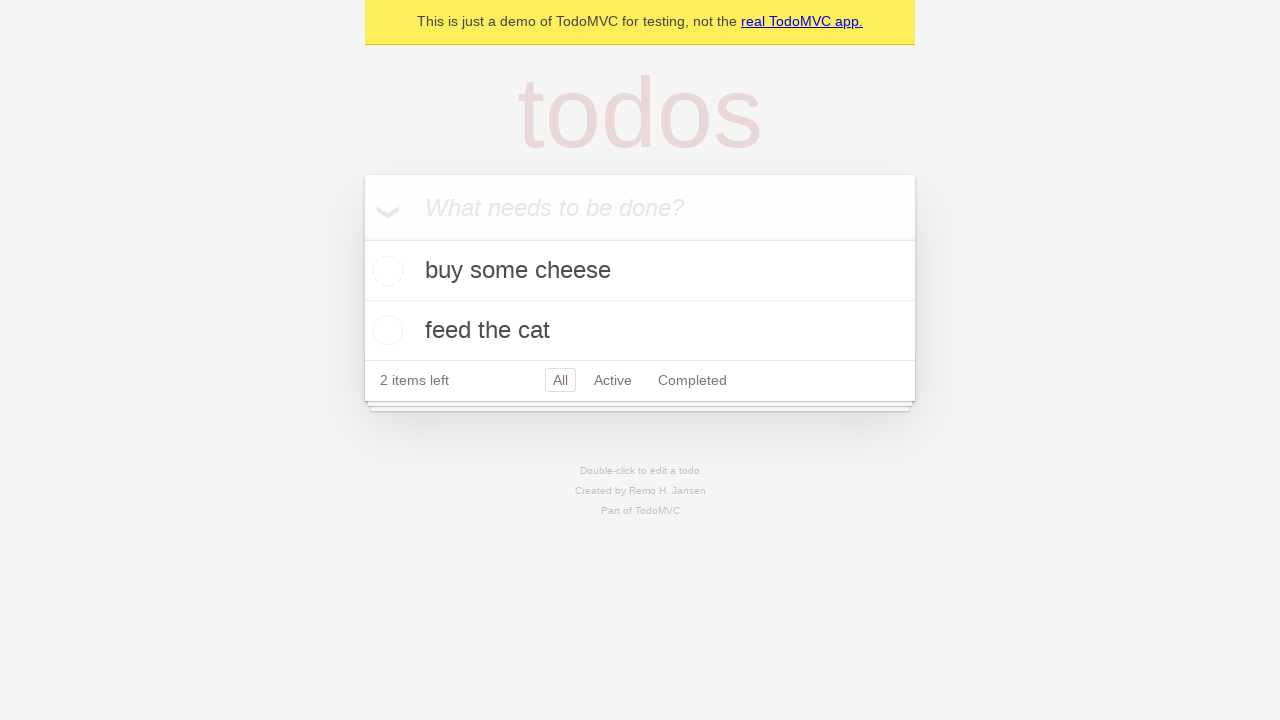

Filled todo input with 'book a doctors appointment' on internal:attr=[placeholder="What needs to be done?"i]
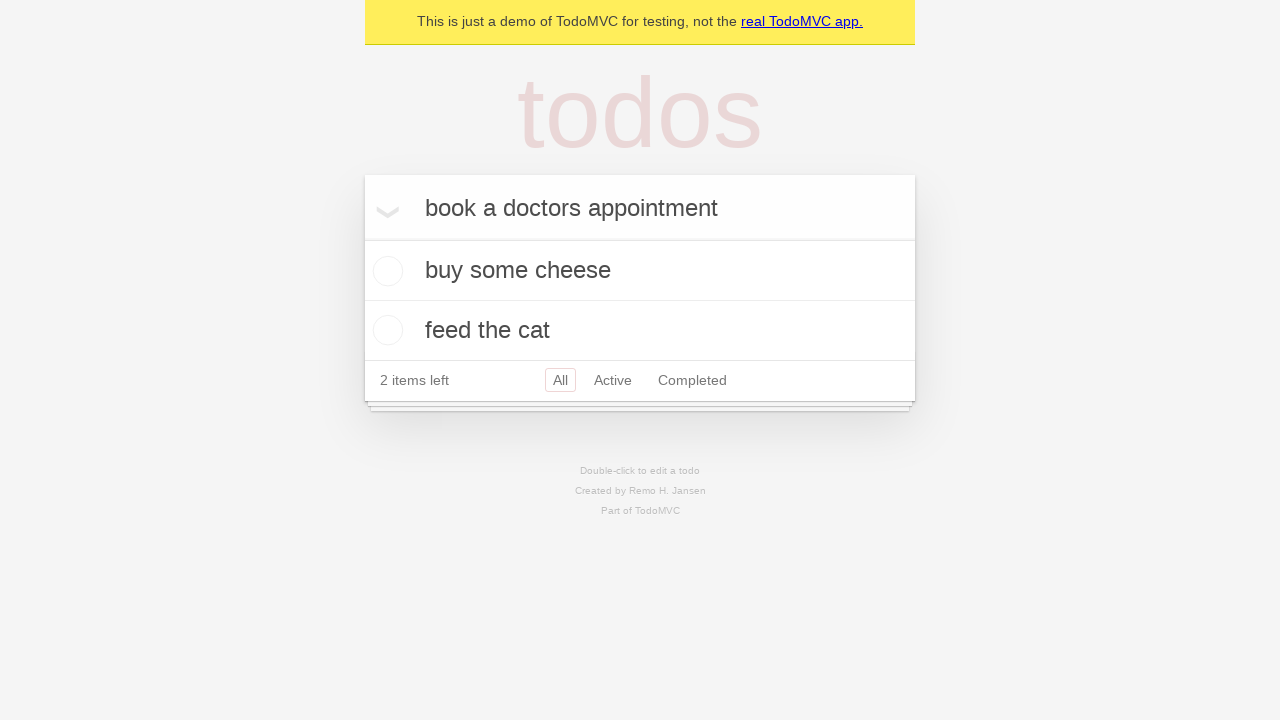

Pressed Enter to create todo 'book a doctors appointment' on internal:attr=[placeholder="What needs to be done?"i]
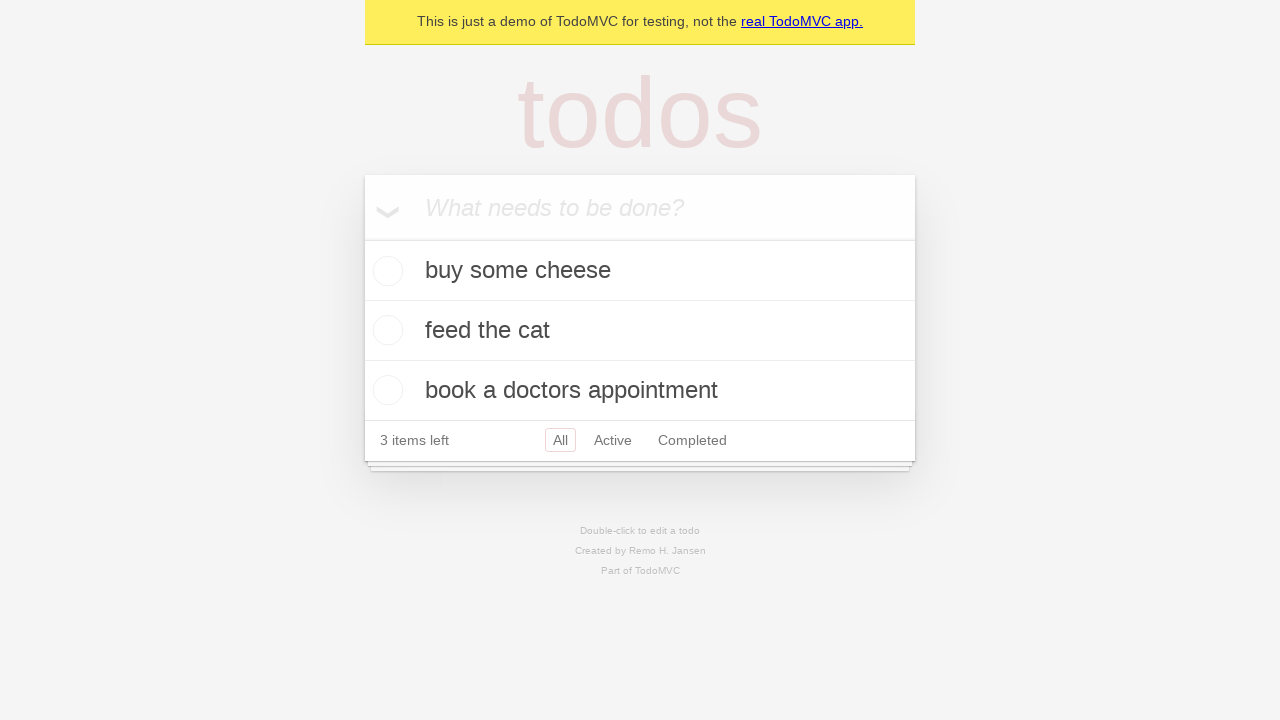

Checked the second todo item at (385, 330) on internal:testid=[data-testid="todo-item"s] >> nth=1 >> internal:role=checkbox
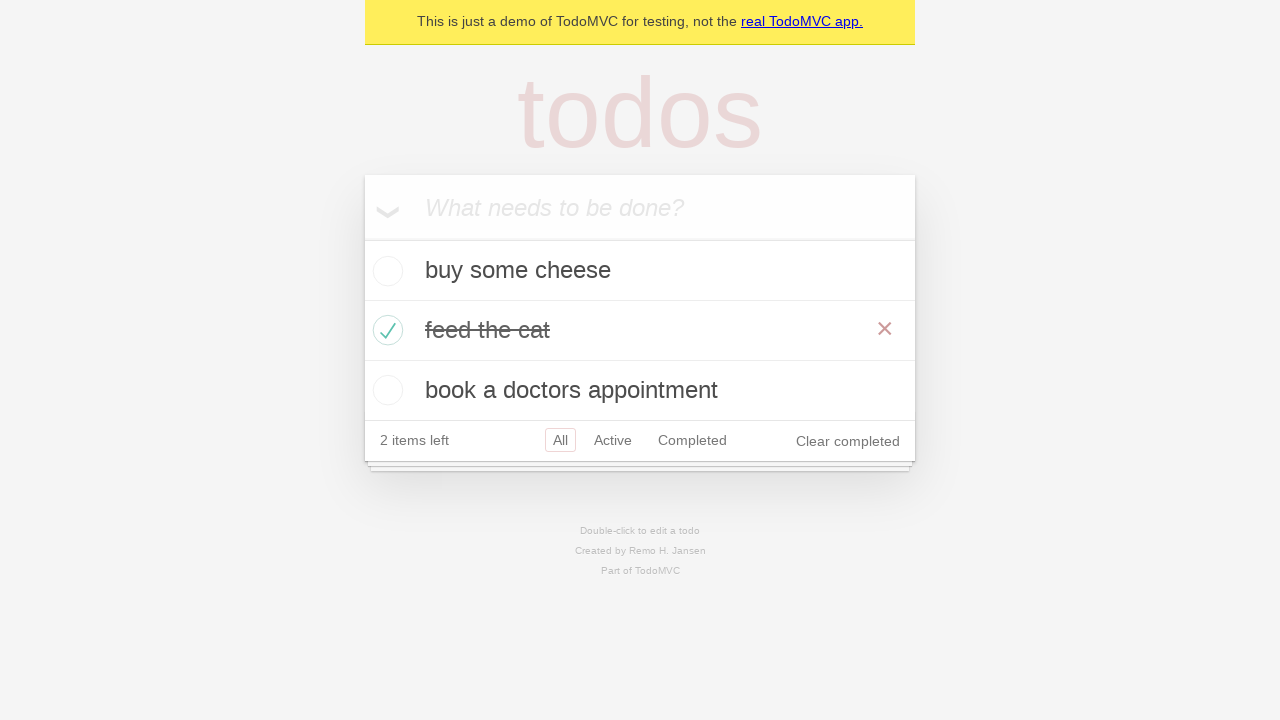

Clicked 'All' filter at (560, 440) on internal:role=link[name="All"i]
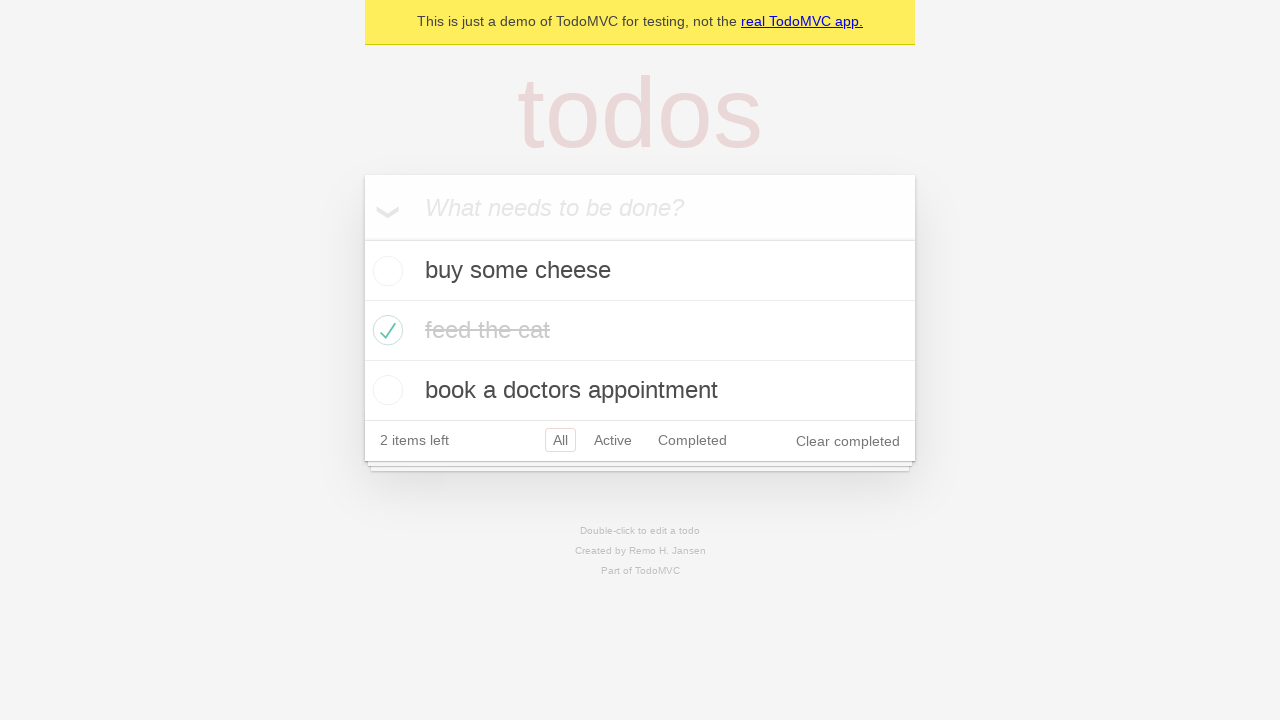

Clicked 'Active' filter at (613, 440) on internal:role=link[name="Active"i]
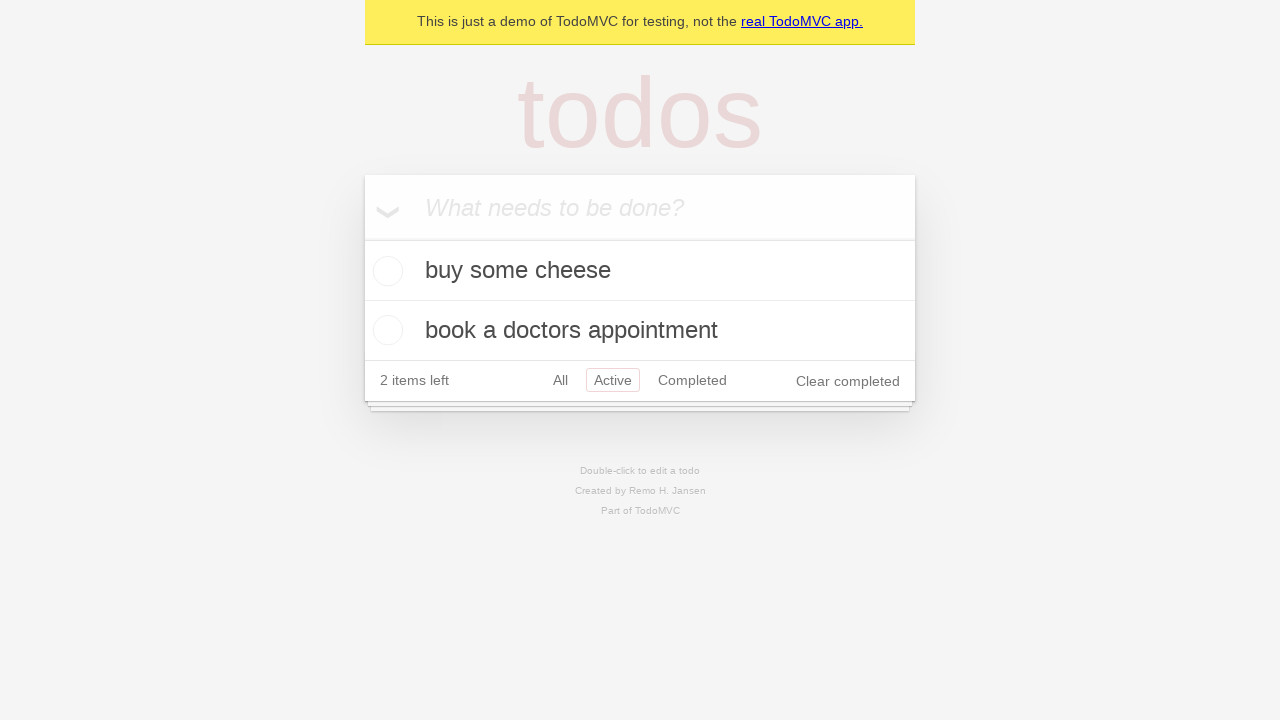

Clicked 'Completed' filter at (692, 380) on internal:role=link[name="Completed"i]
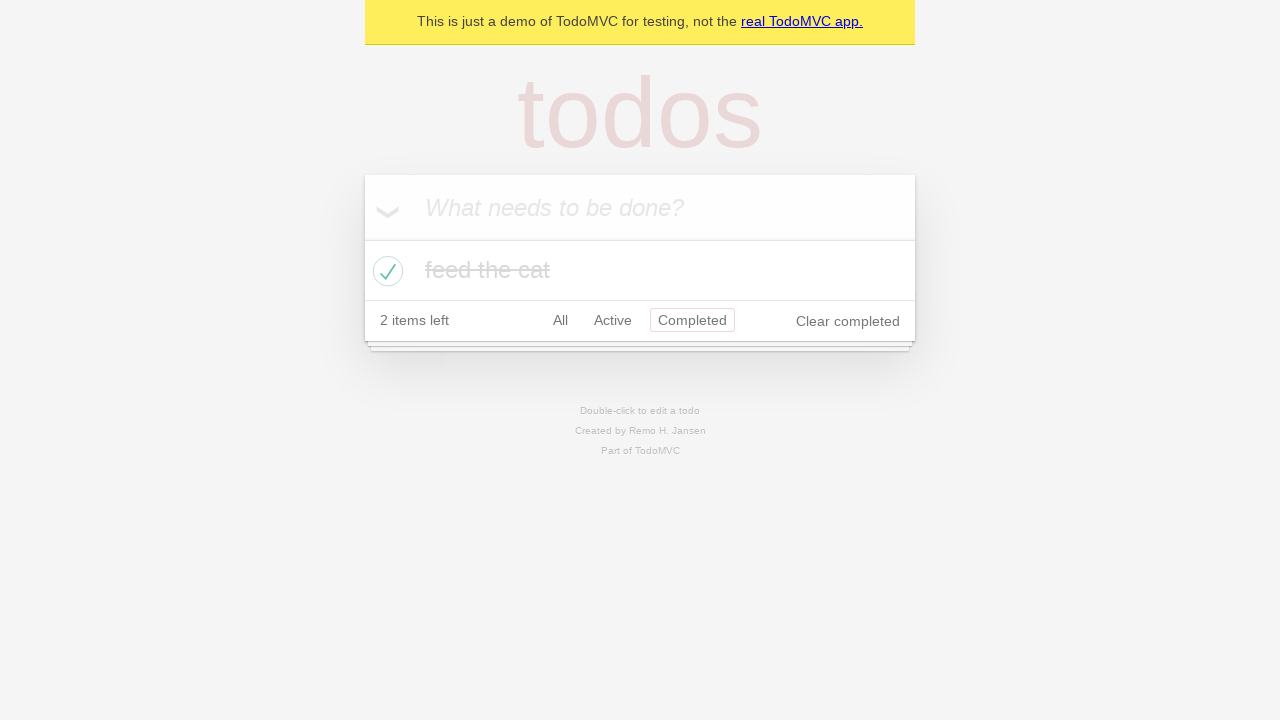

Navigated back from Completed filter
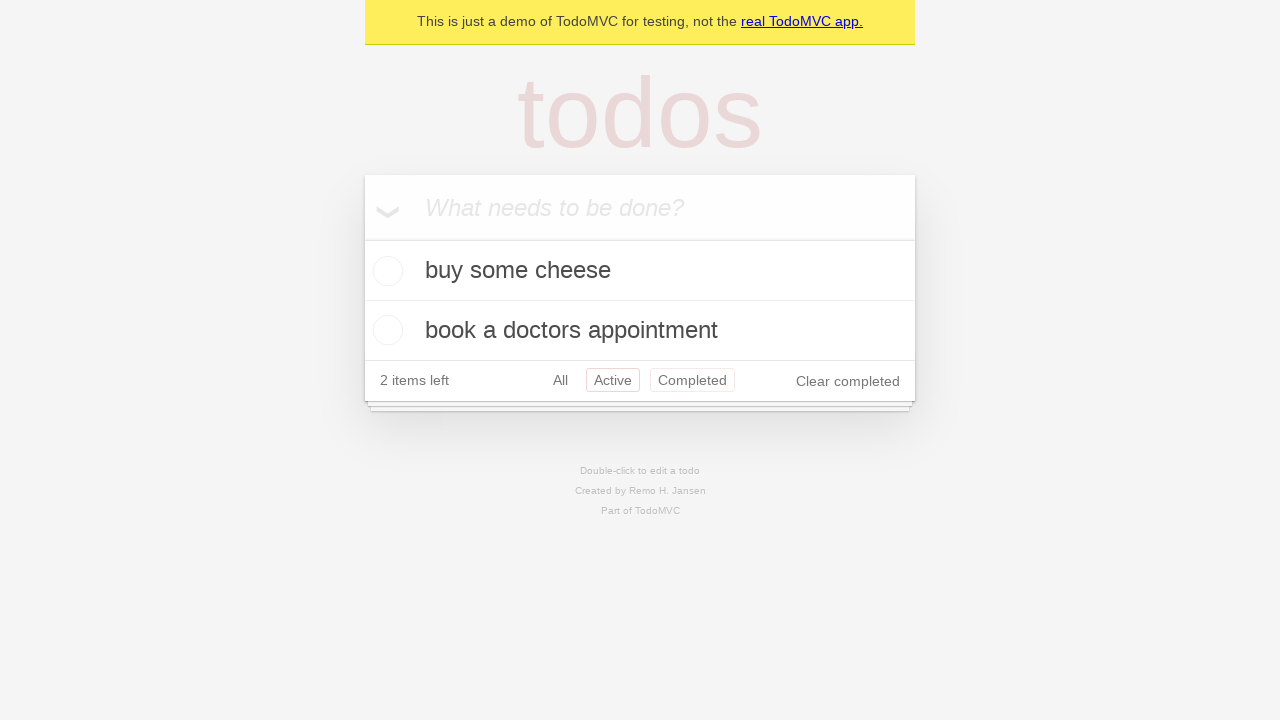

Navigated back from Active filter
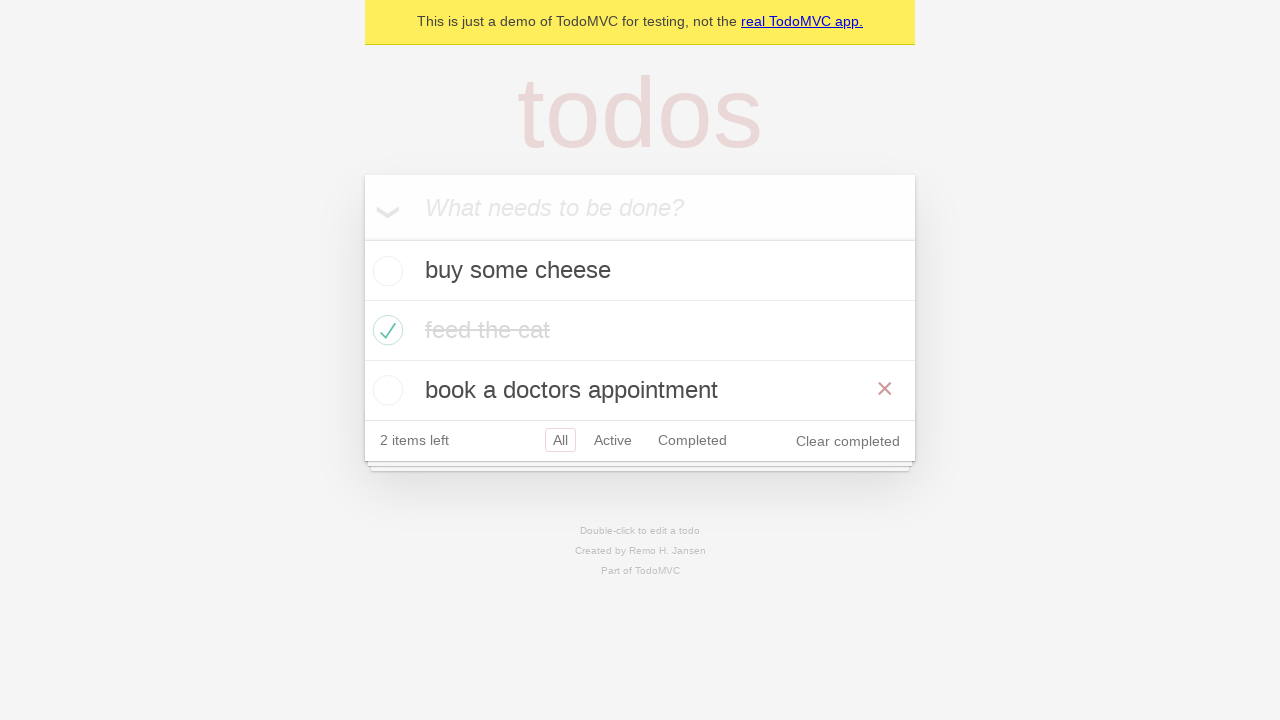

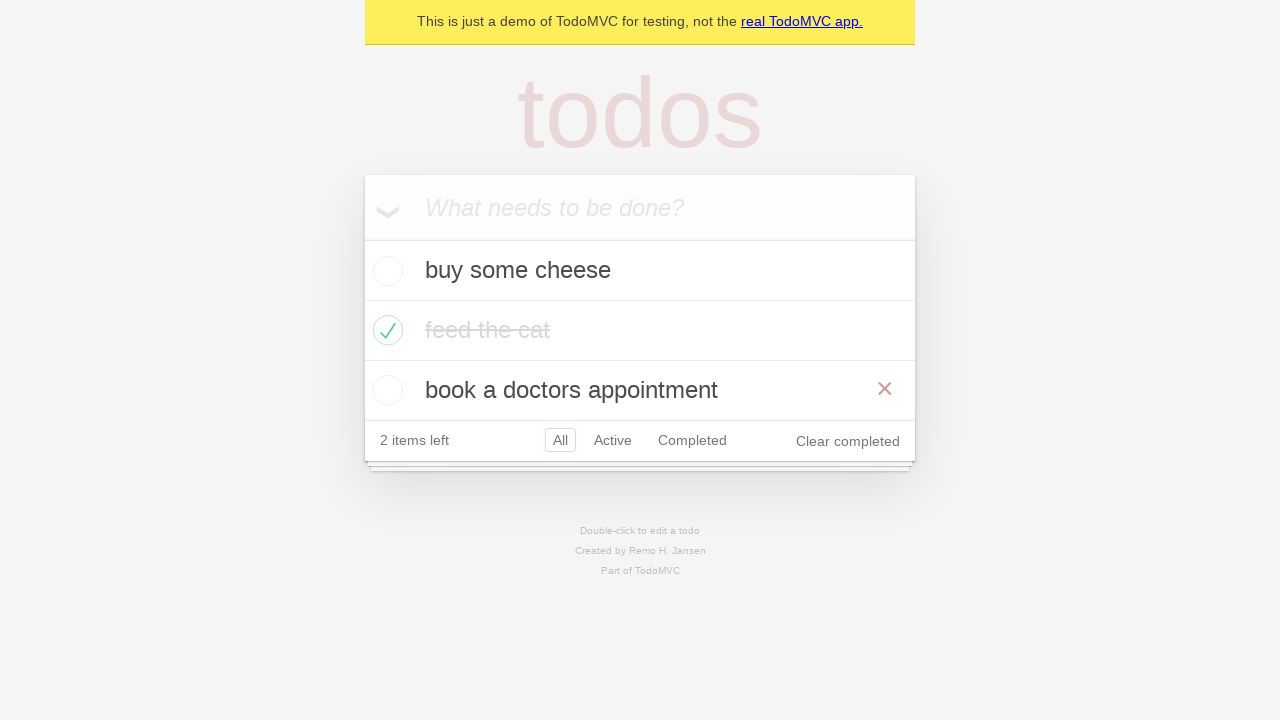